Tests that the browser back button respects the filter navigation history

Starting URL: https://demo.playwright.dev/todomvc

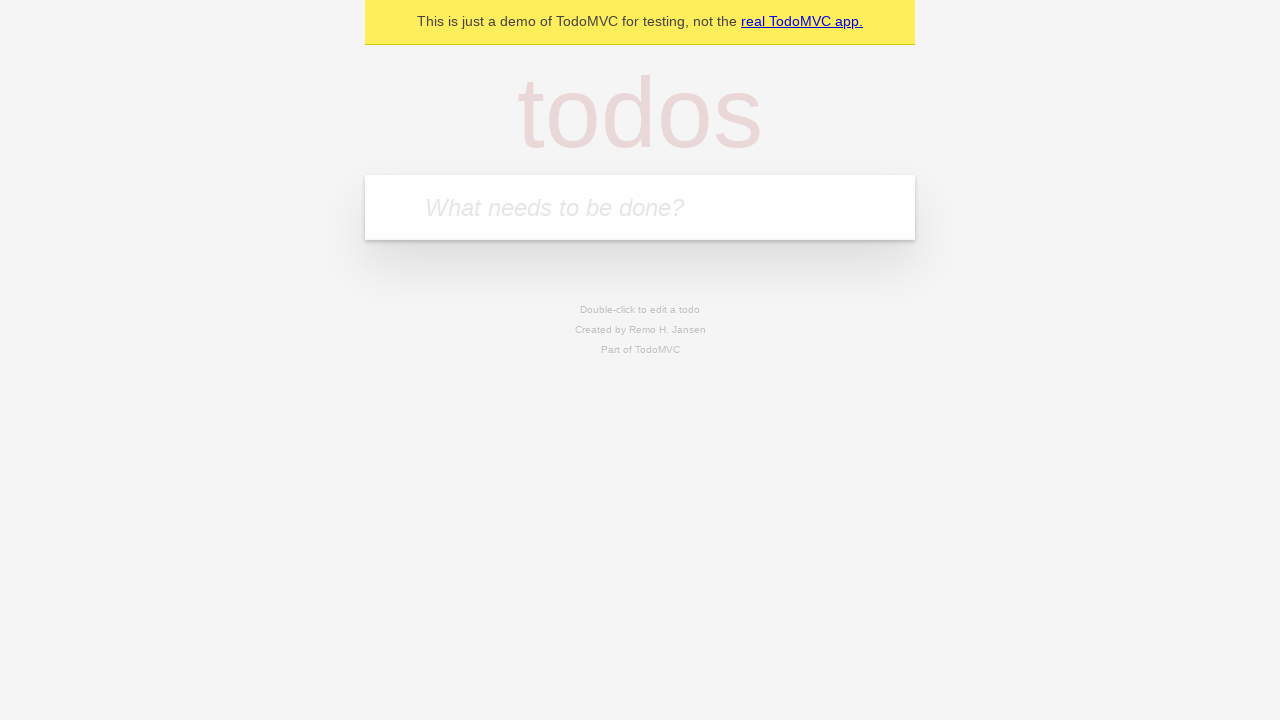

Filled todo input field with 'buy some cheese' on internal:attr=[placeholder="What needs to be done?"i]
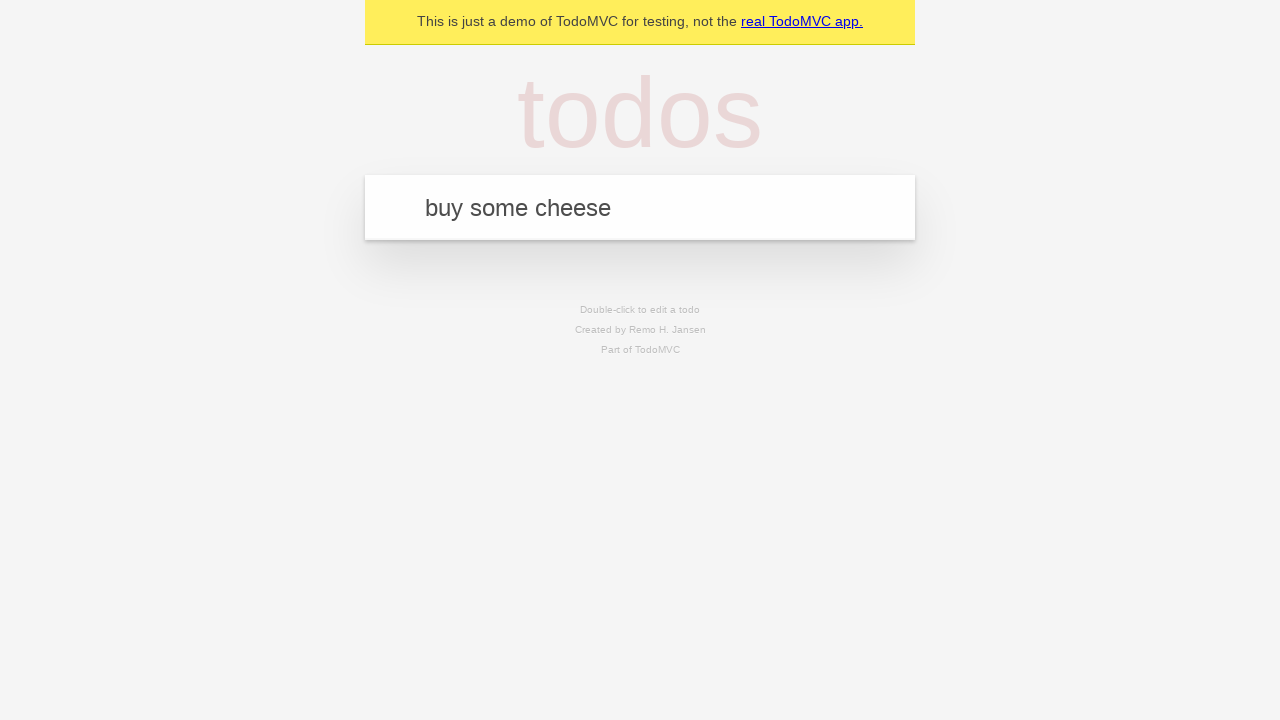

Pressed Enter to create todo 'buy some cheese' on internal:attr=[placeholder="What needs to be done?"i]
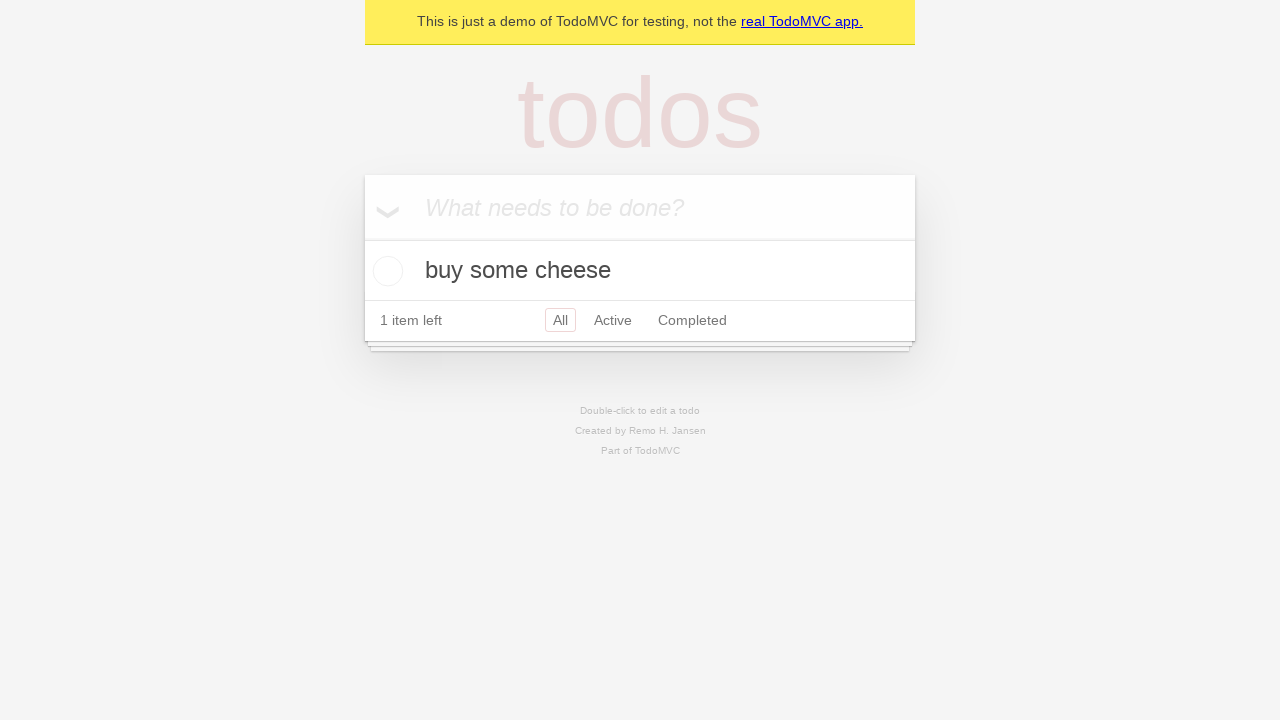

Filled todo input field with 'feed the cat' on internal:attr=[placeholder="What needs to be done?"i]
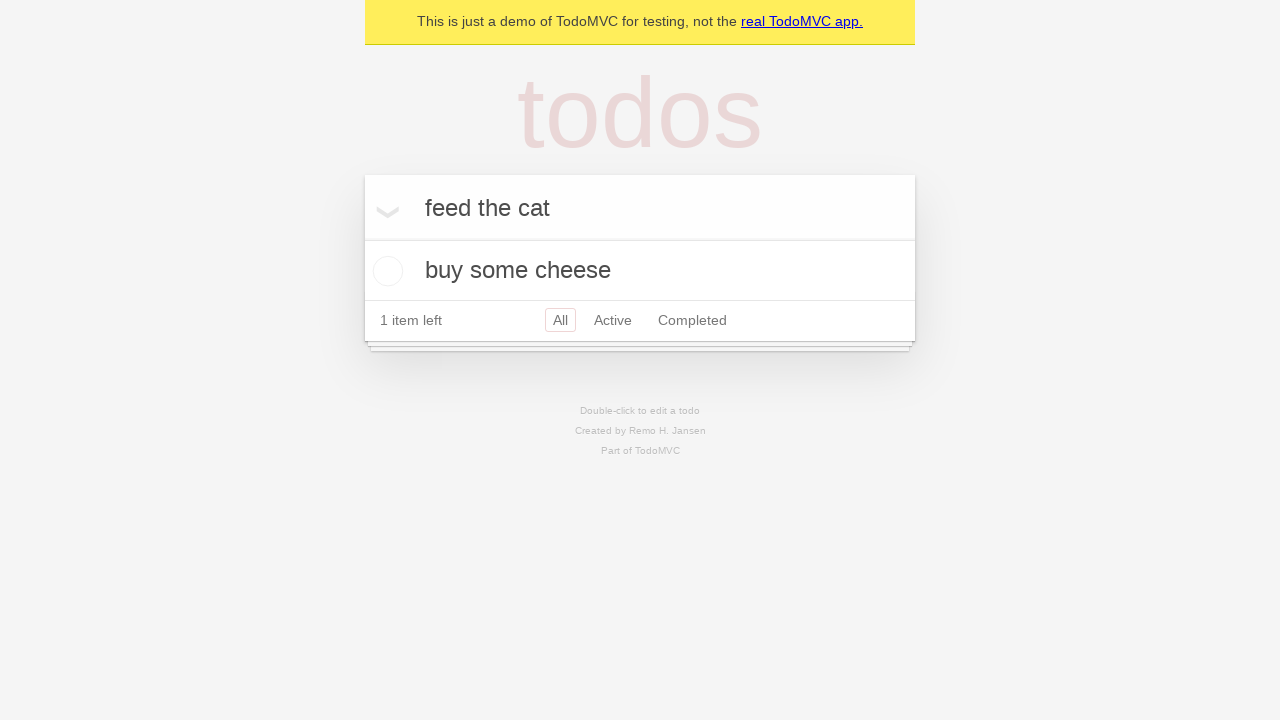

Pressed Enter to create todo 'feed the cat' on internal:attr=[placeholder="What needs to be done?"i]
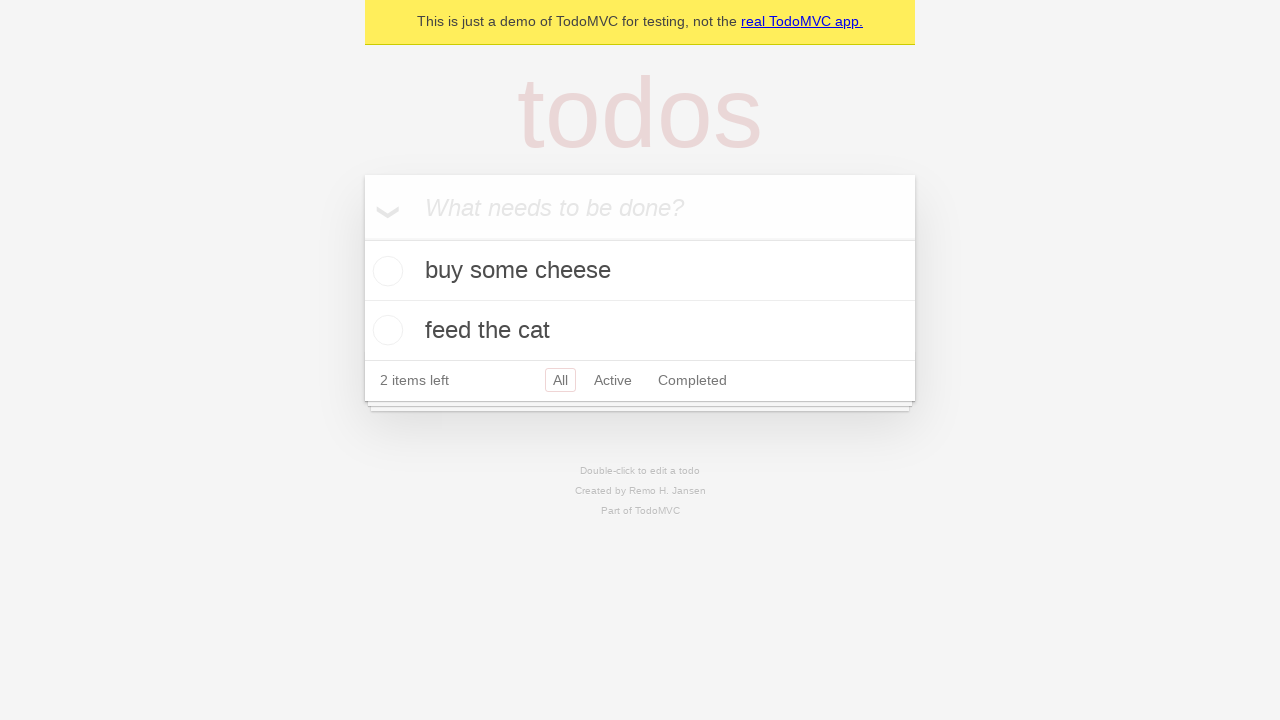

Filled todo input field with 'book a doctors appointment' on internal:attr=[placeholder="What needs to be done?"i]
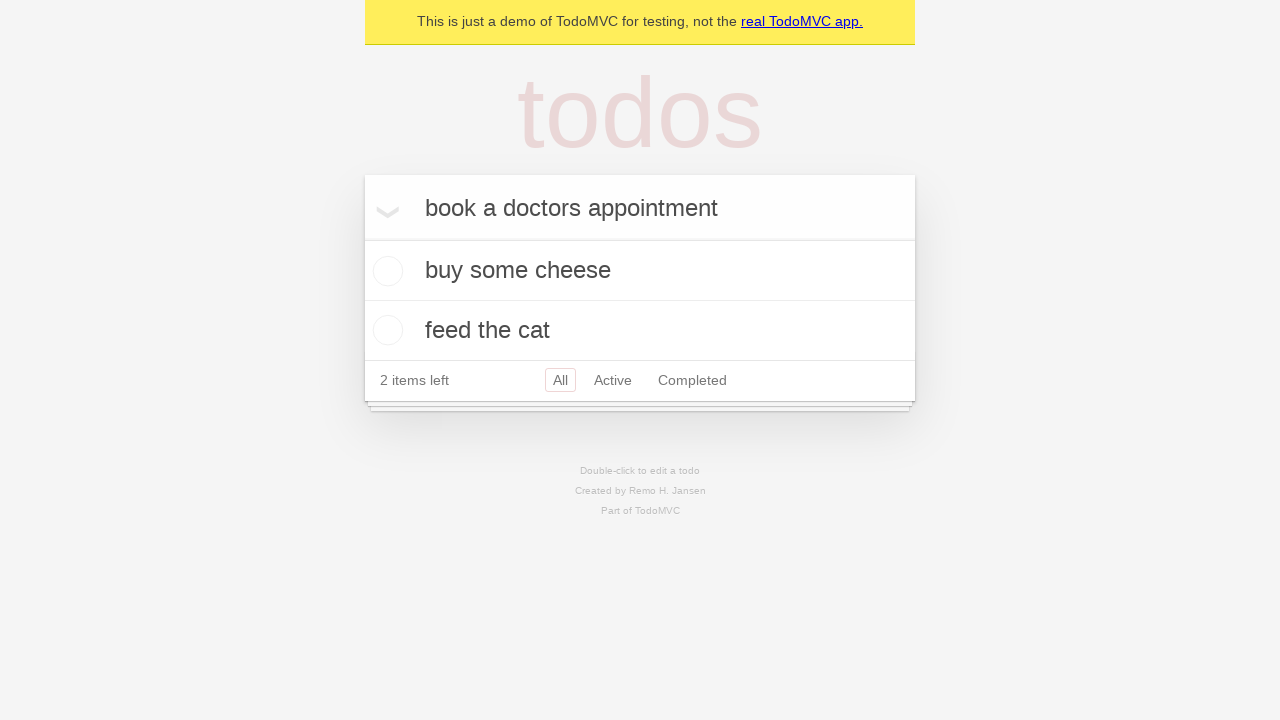

Pressed Enter to create todo 'book a doctors appointment' on internal:attr=[placeholder="What needs to be done?"i]
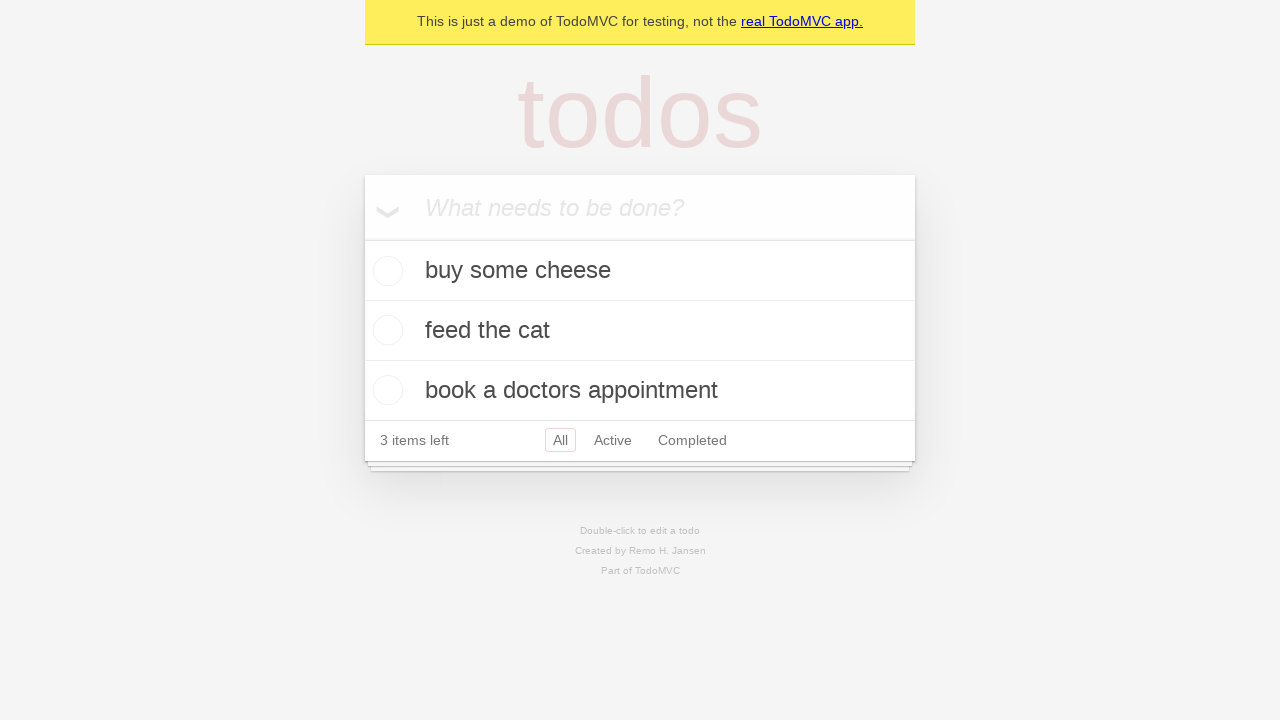

Waited for todo items to be created and visible
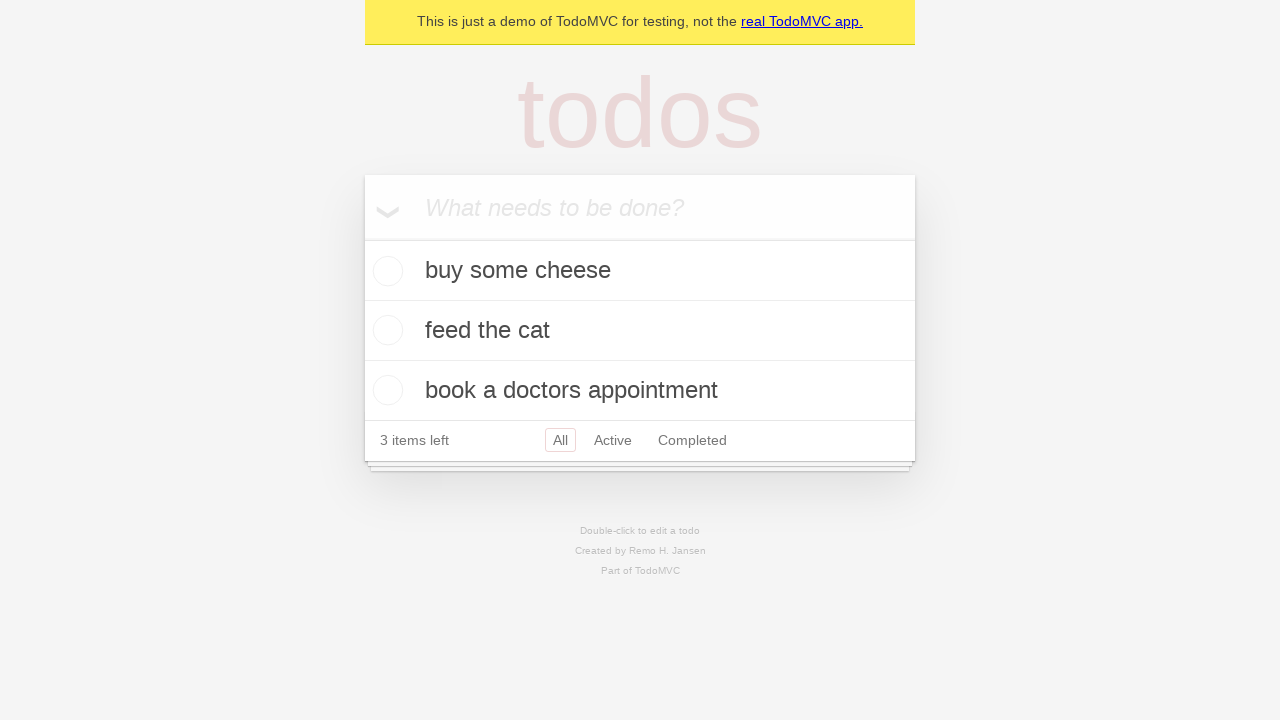

Checked the second todo item checkbox at (385, 330) on internal:testid=[data-testid="todo-item"s] >> nth=1 >> internal:role=checkbox
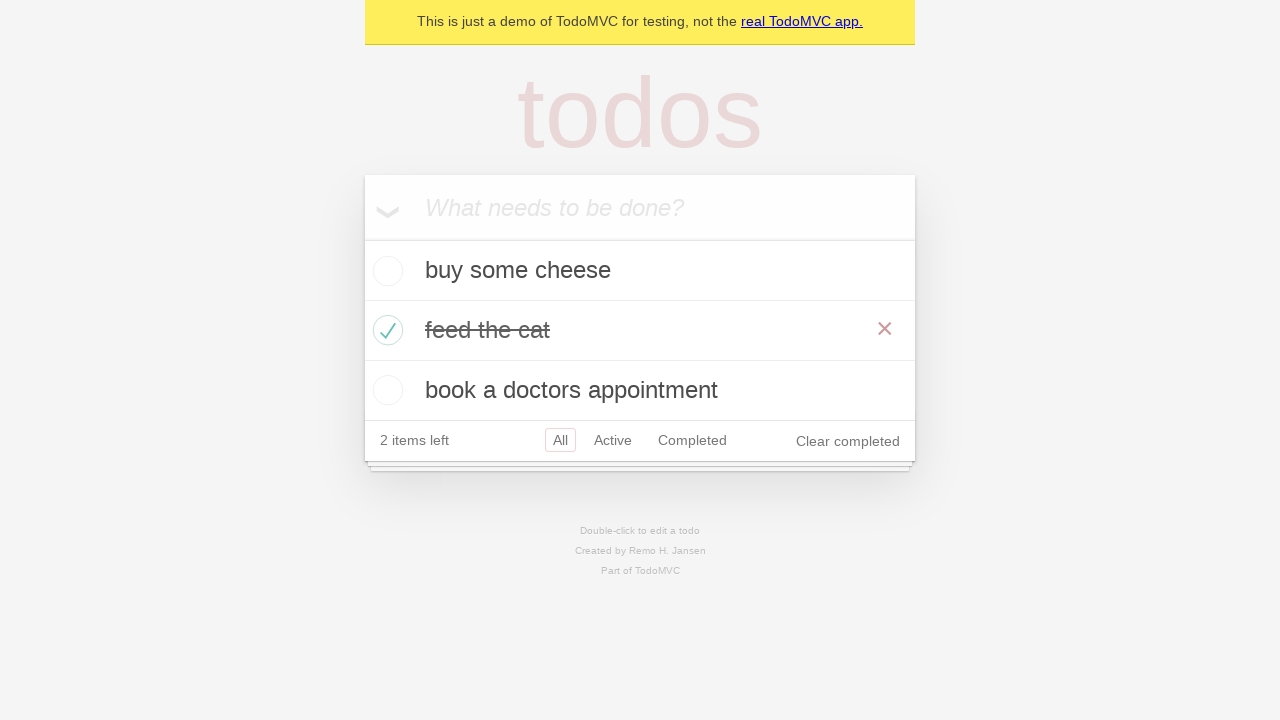

Clicked 'All' filter link at (560, 440) on internal:role=link[name="All"i]
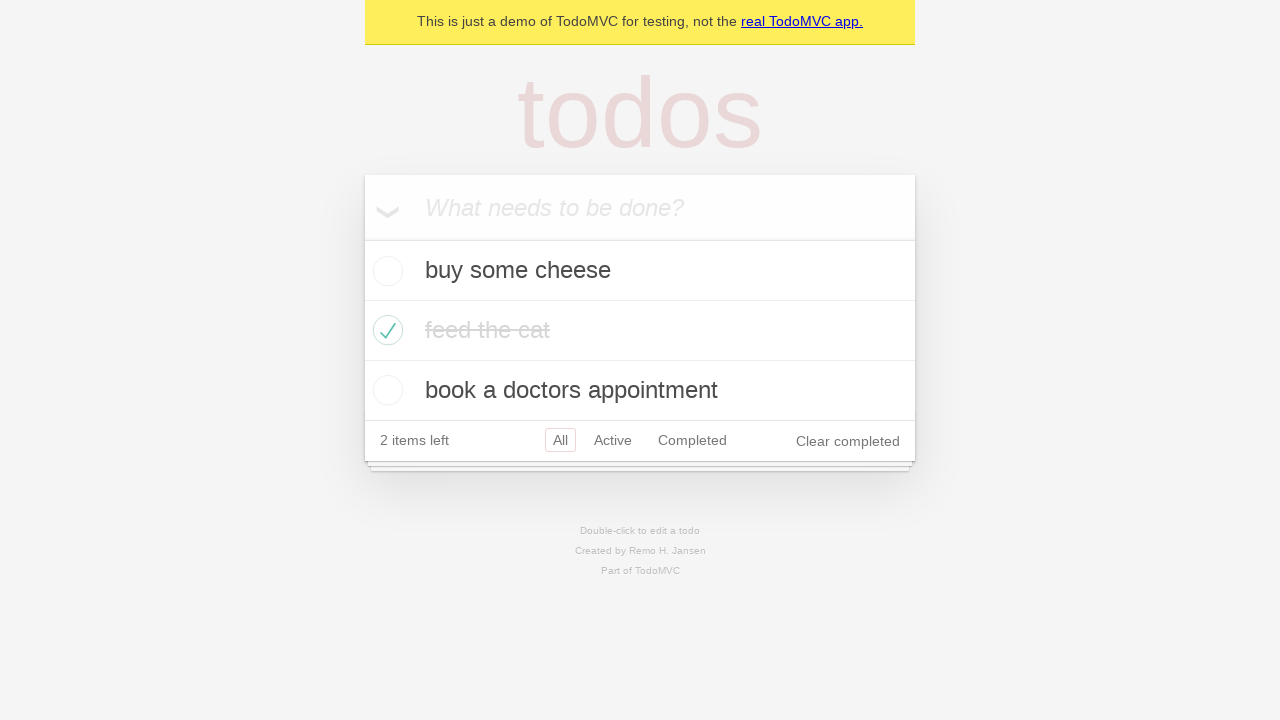

Clicked 'Active' filter link at (613, 440) on internal:role=link[name="Active"i]
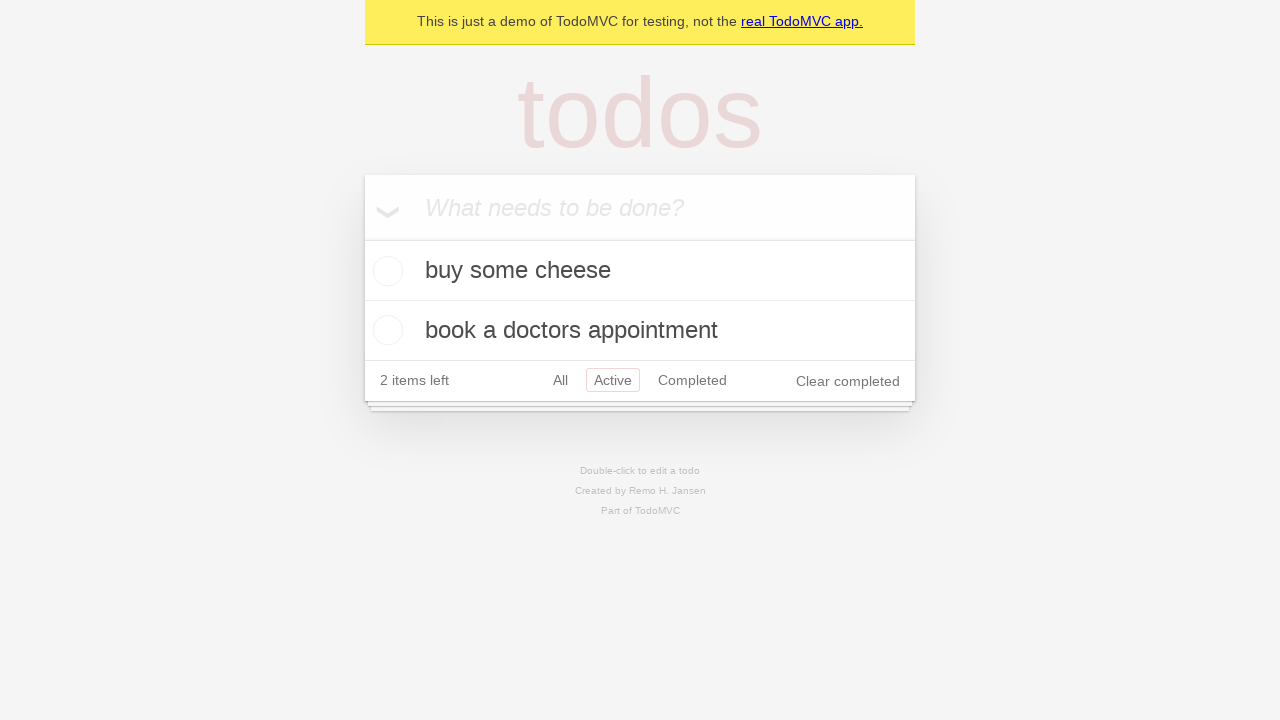

Clicked 'Completed' filter link at (692, 380) on internal:role=link[name="Completed"i]
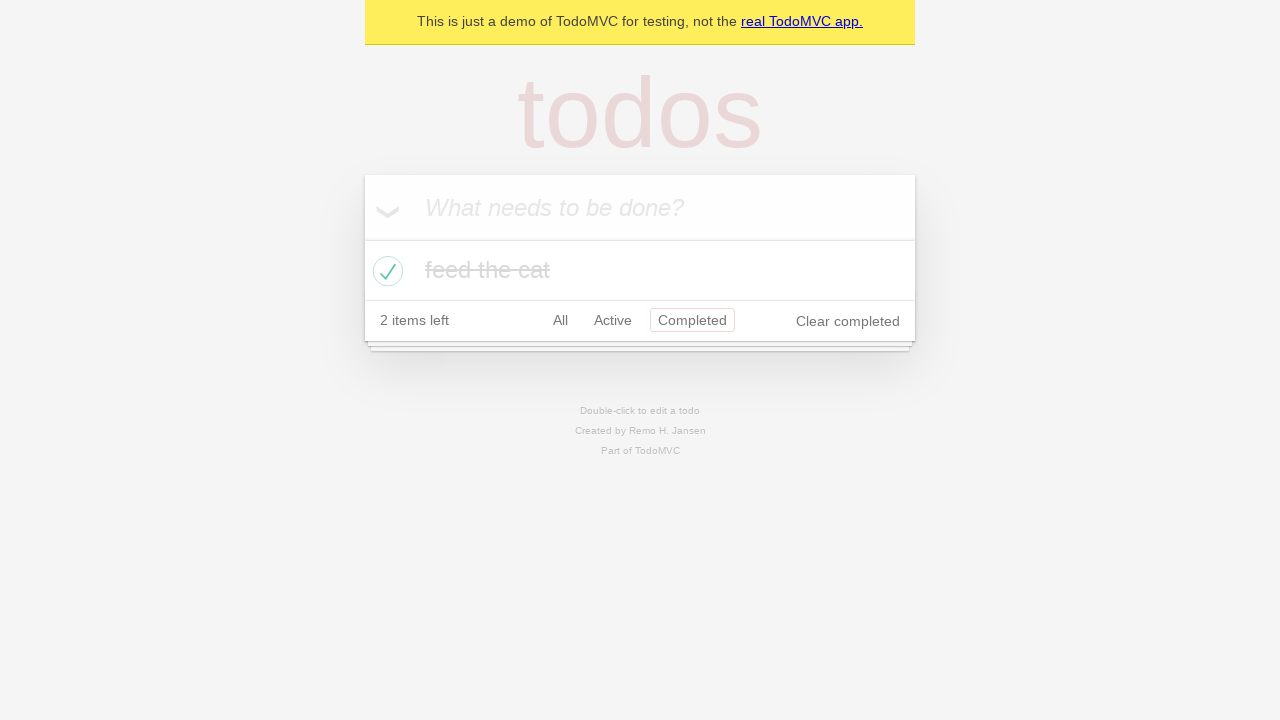

Navigated back to 'Active' filter using browser back button
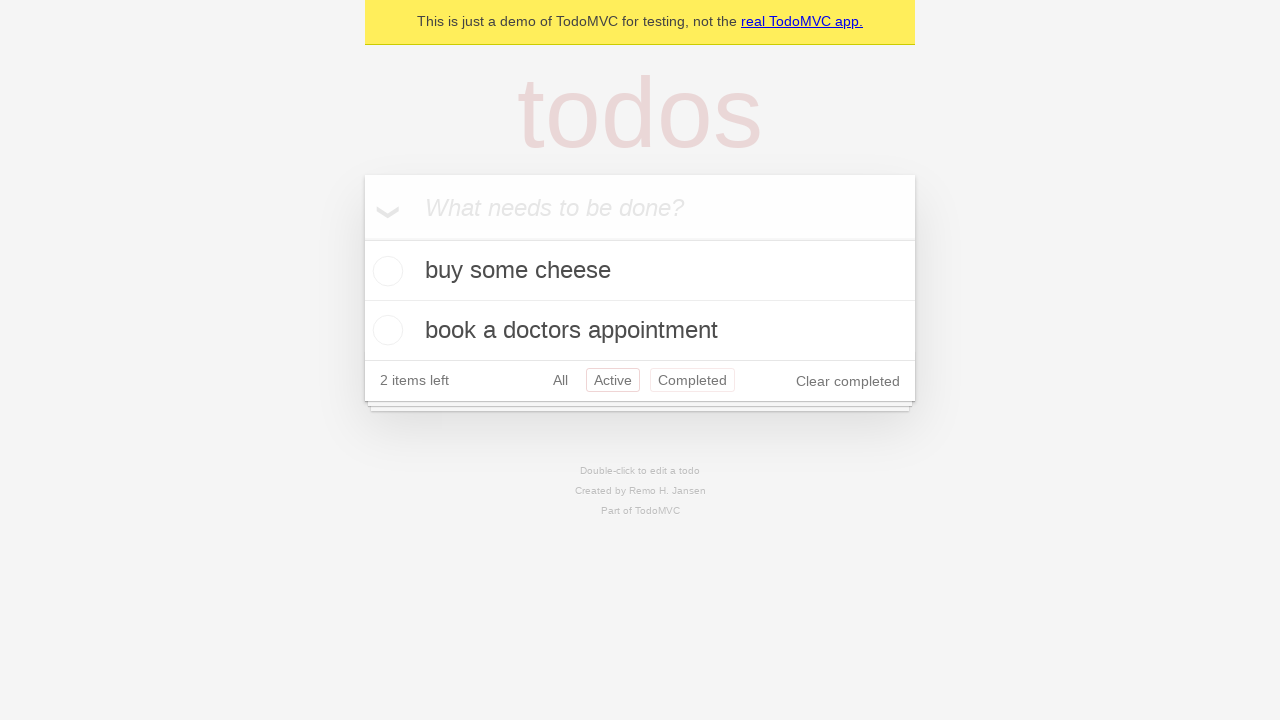

Navigated back to 'All' filter using browser back button
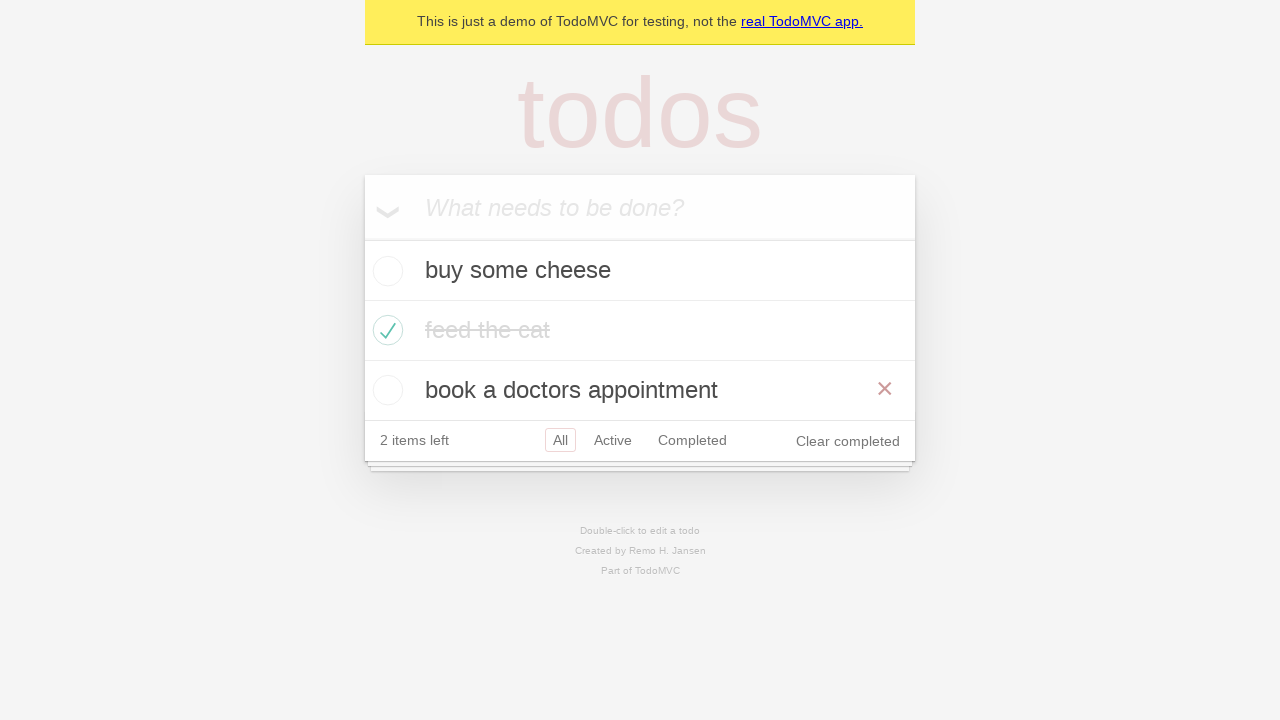

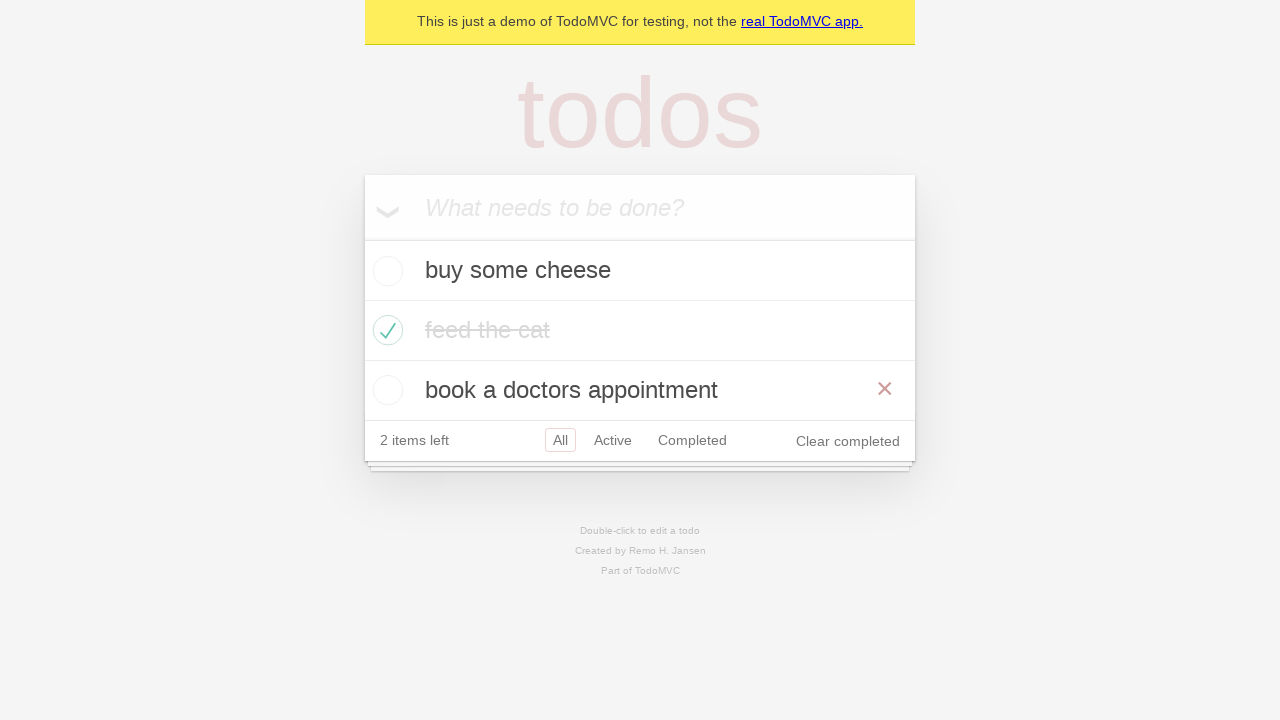